Solves a mathematical challenge by extracting a value from an element attribute, calculating the result, filling a form with checkbox and radio button selections, and submitting it

Starting URL: http://suninjuly.github.io/get_attribute.html

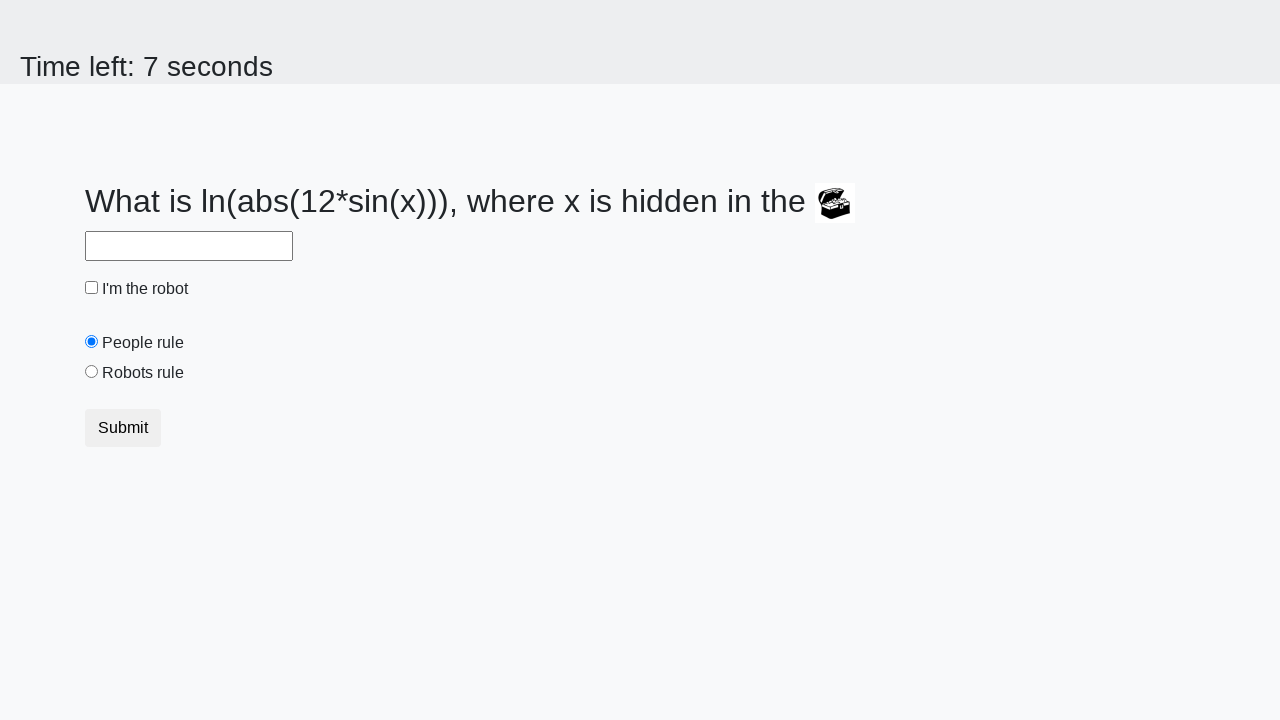

Retrieved valuex attribute from treasure element
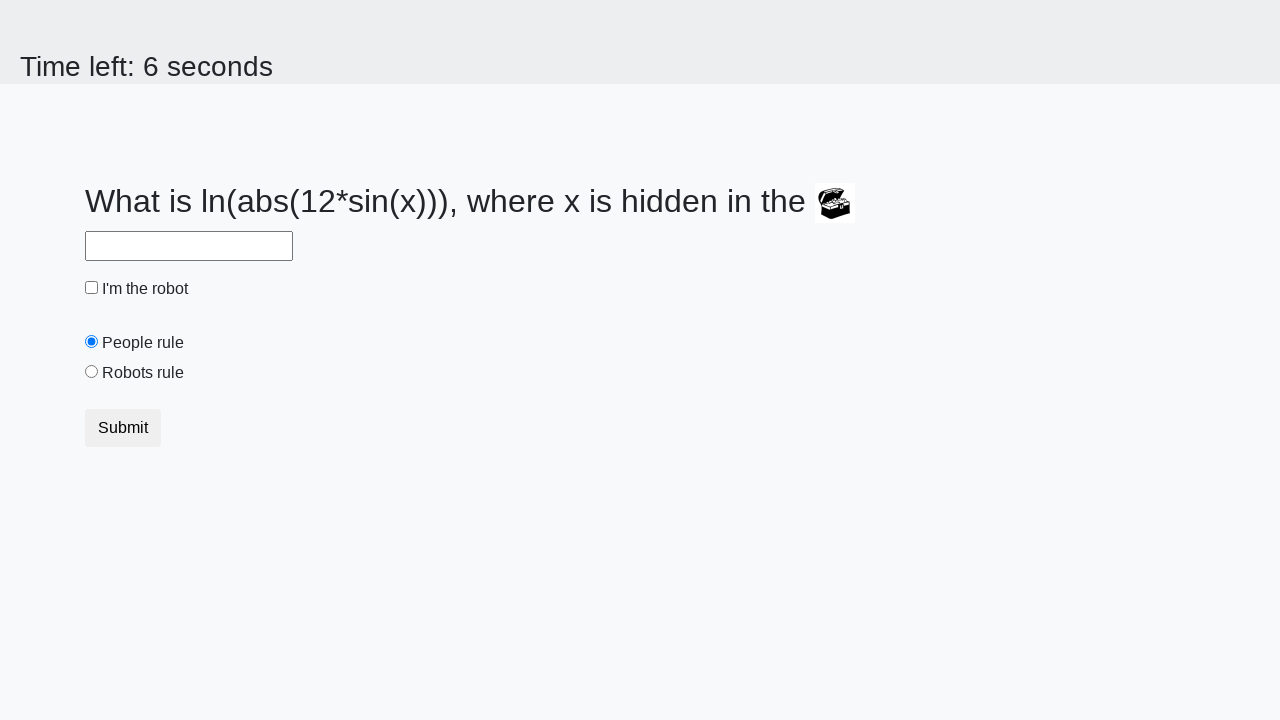

Filled answer field with calculated value: 2.397763257736384 on #answer
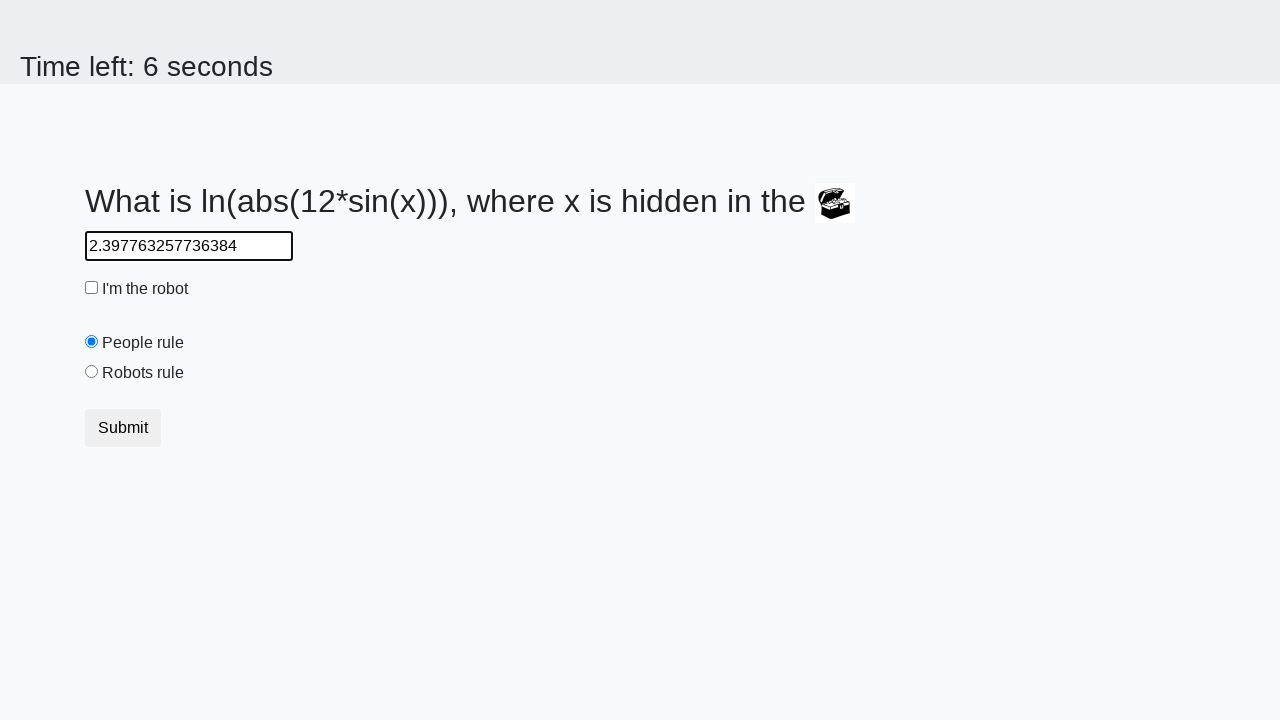

Clicked robot checkbox at (92, 288) on #robotCheckbox
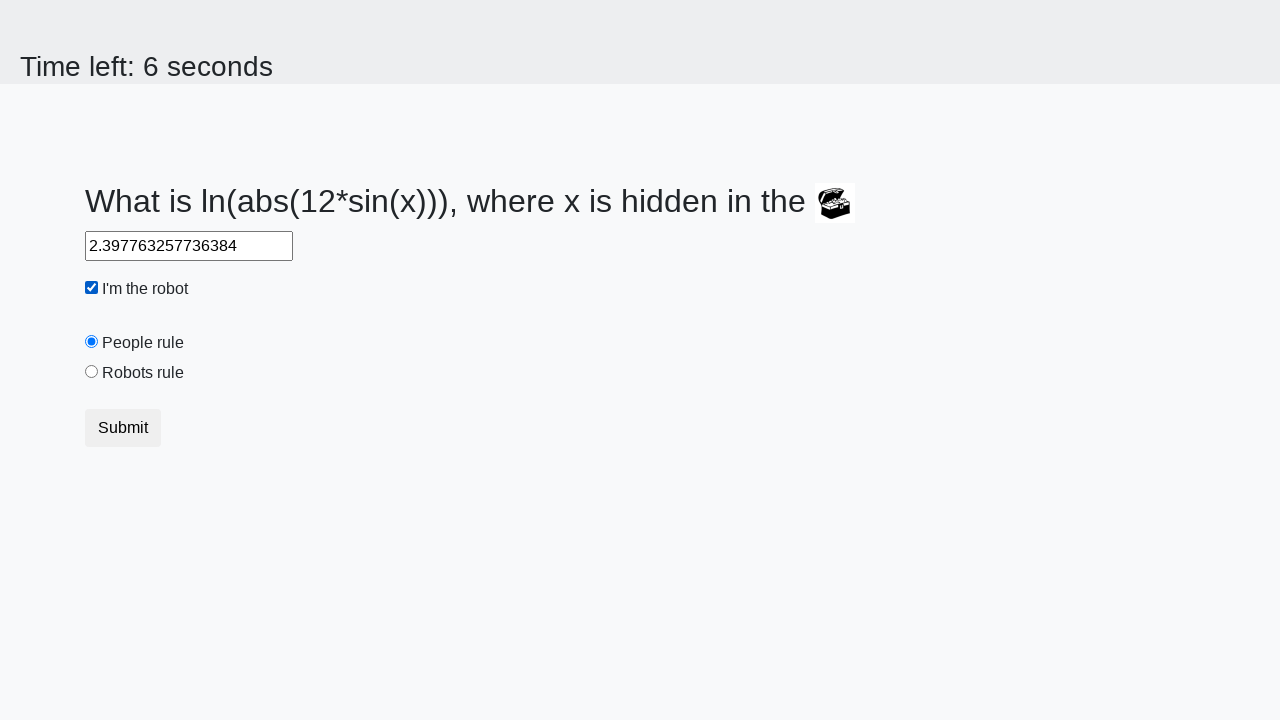

Clicked robots rule radio button at (92, 372) on #robotsRule
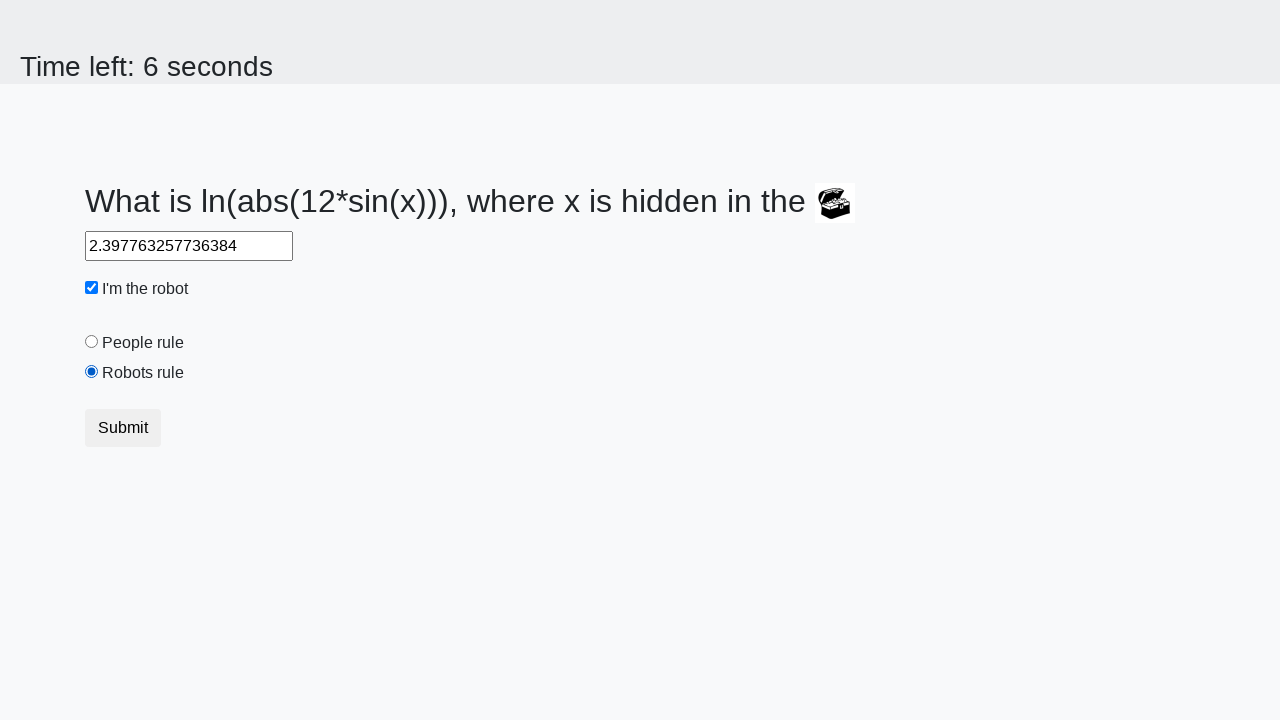

Clicked form submit button at (123, 428) on body > div.container > form > div > div > button
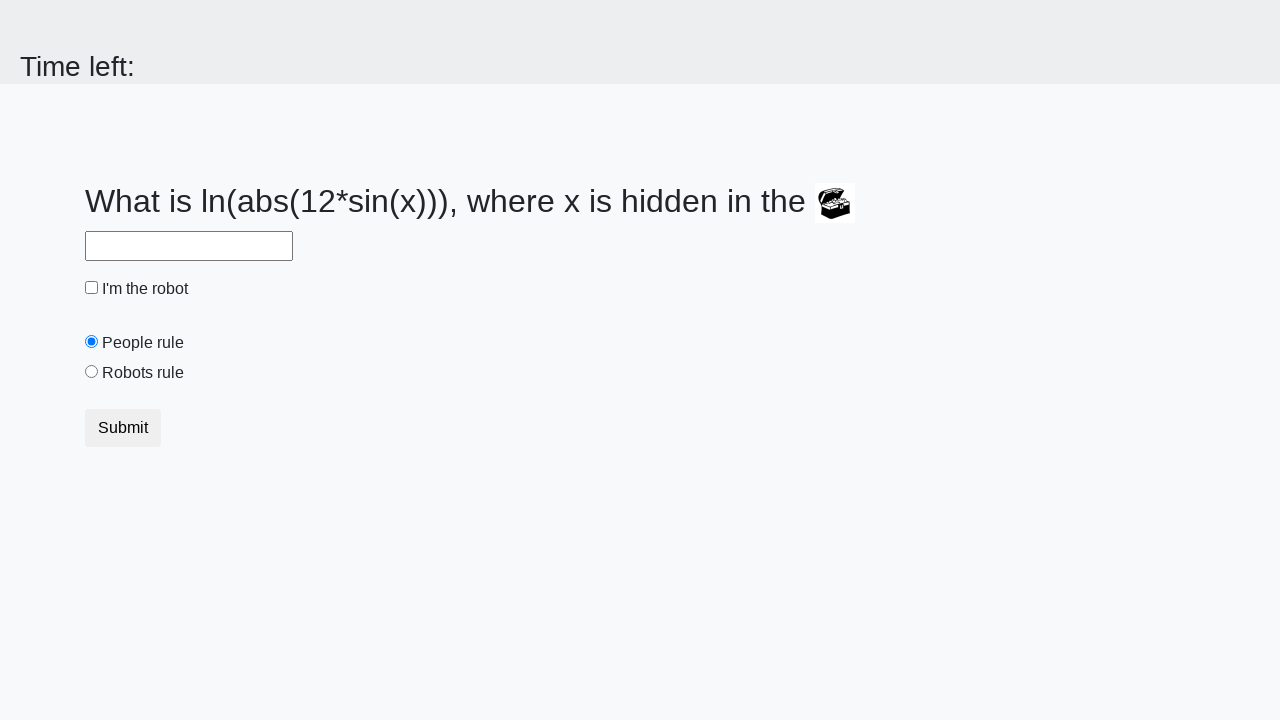

Set up dialog handler to accept alerts
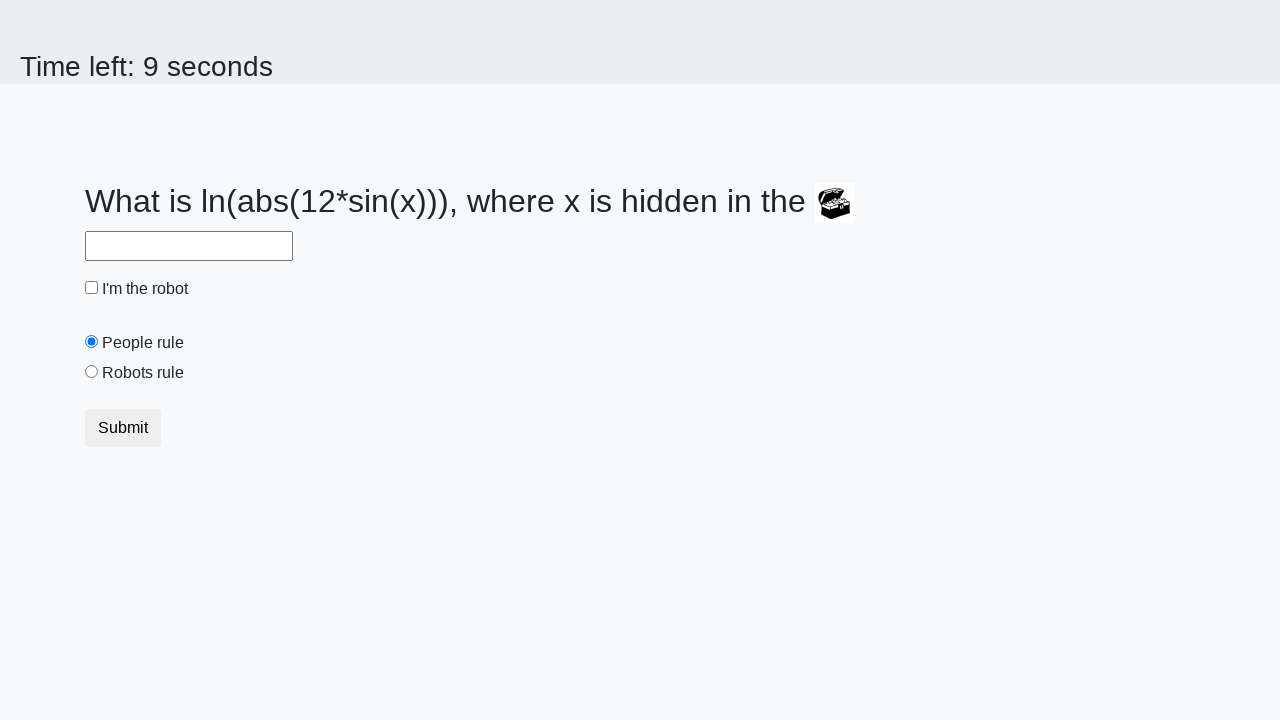

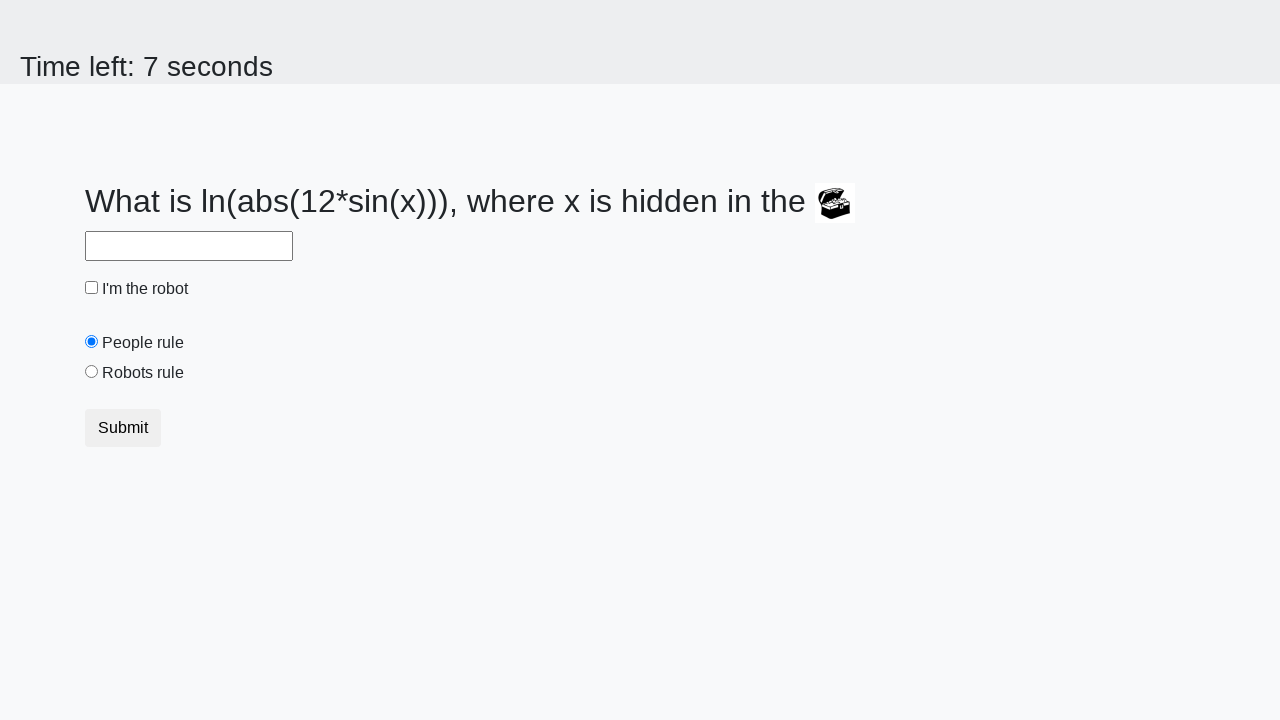